Tests delayed alert handling by clicking a button that triggers an alert after 5 seconds and then accepting it

Starting URL: https://demoqa.com/alerts

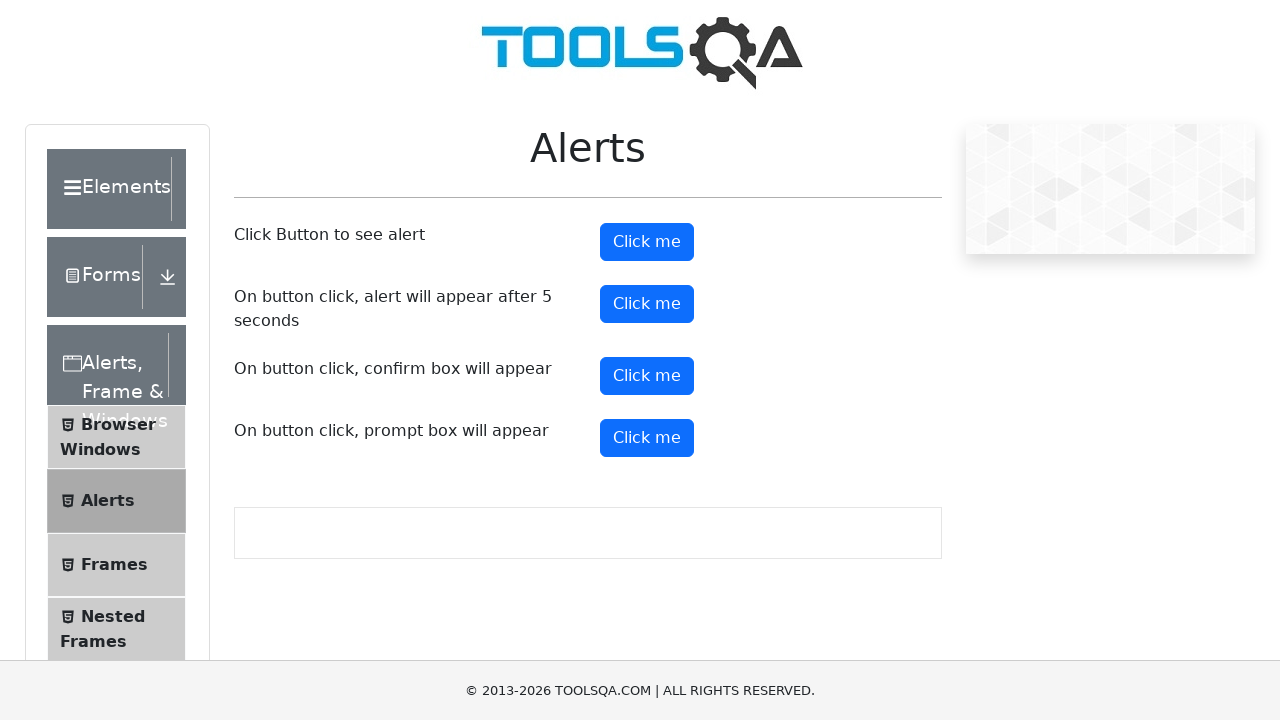

Set up dialog handler to automatically accept alerts
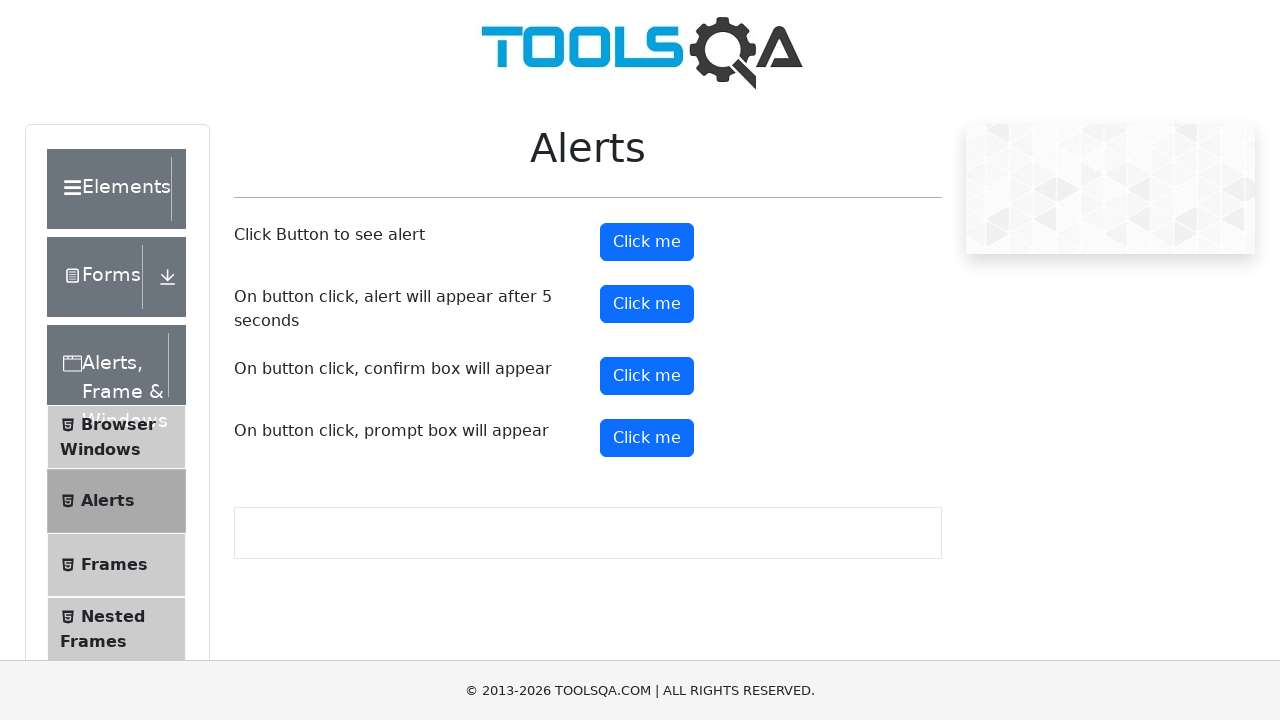

Clicked the timer alert button that triggers delayed alert at (647, 304) on xpath=//button[@id='timerAlertButton']
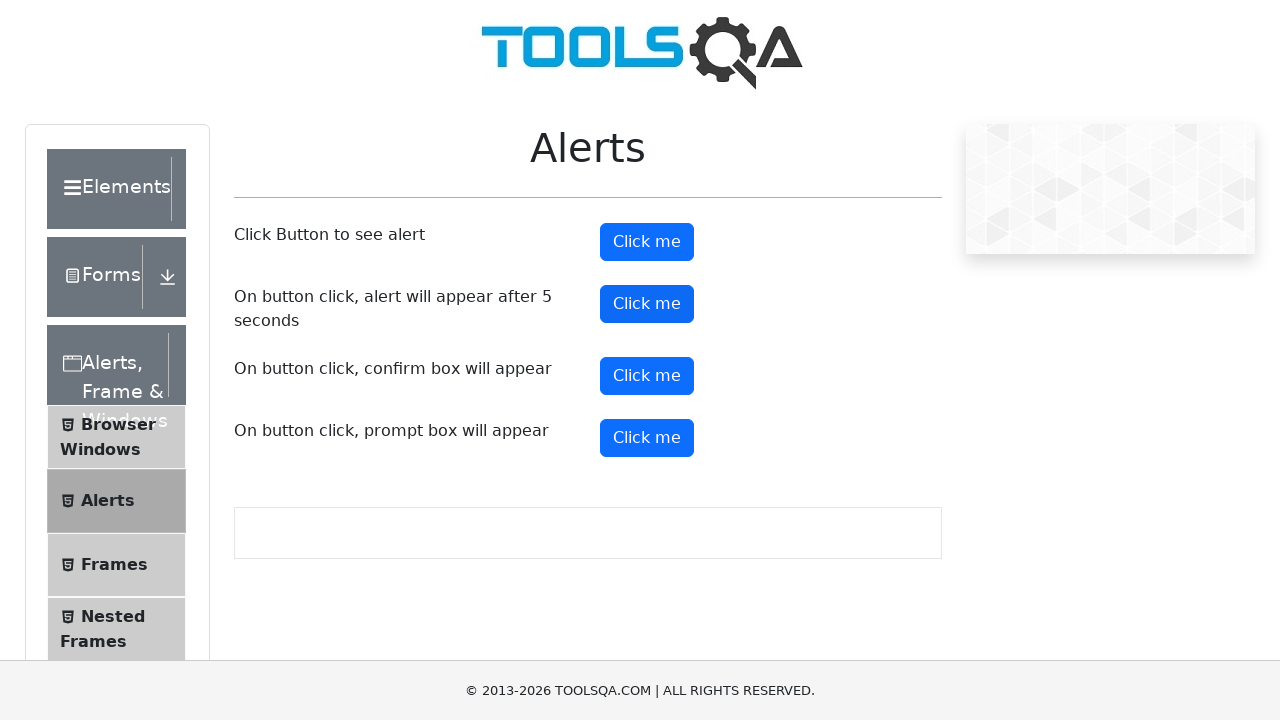

Waited 6 seconds for the delayed alert to appear and be automatically accepted
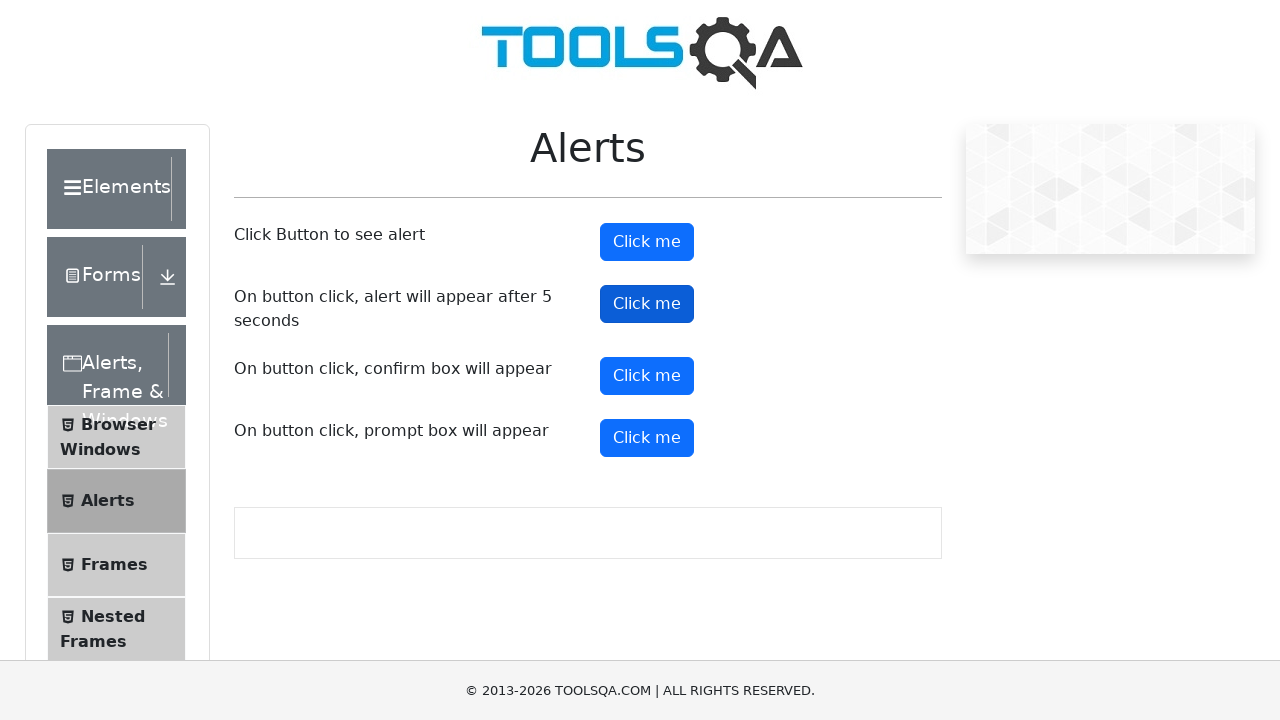

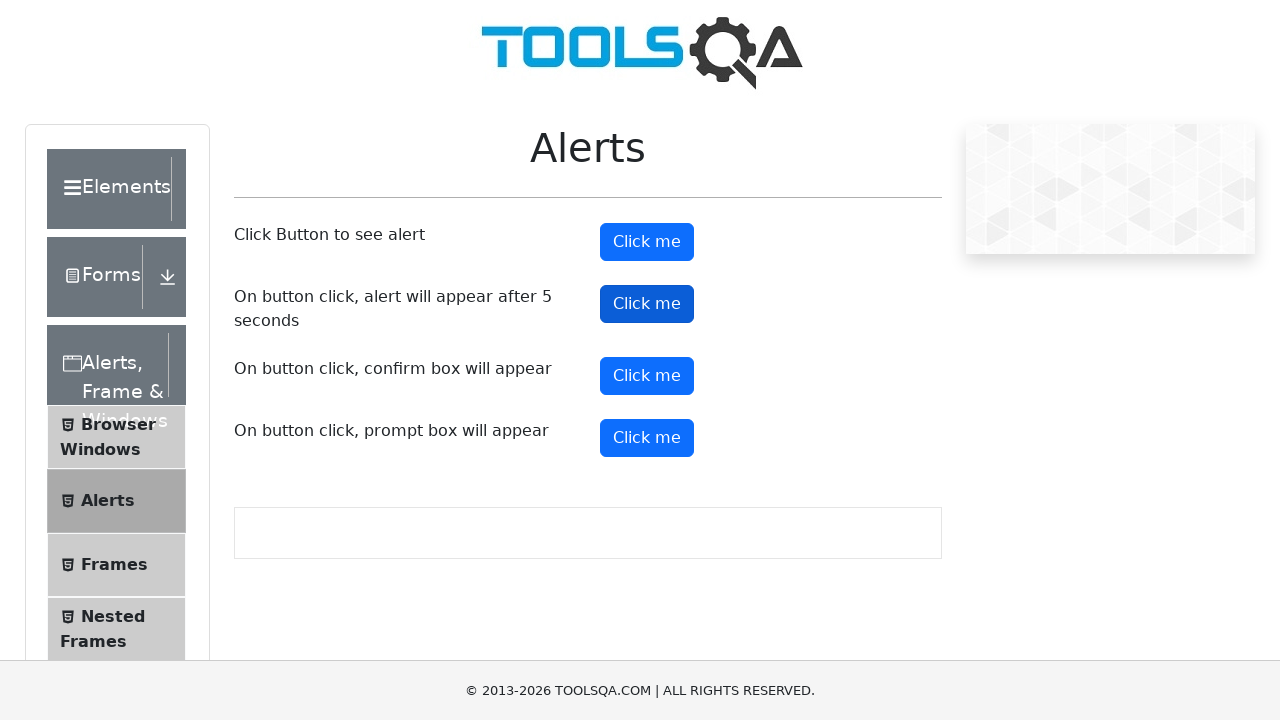